Tests drag and drop functionality by navigating to the Drag and Drop page and performing drag and drop operations between two columns

Starting URL: http://the-internet.herokuapp.com/

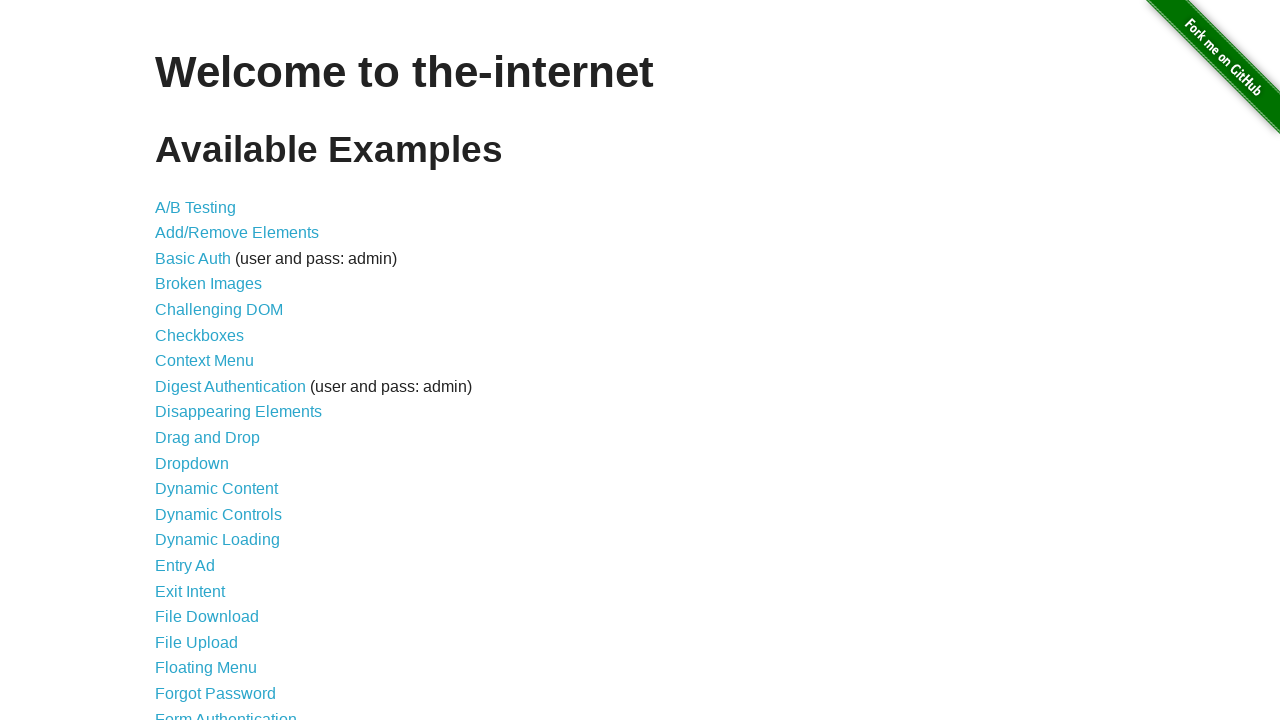

Clicked on Drag and Drop link to navigate to drag and drop page at (208, 438) on text=Drag and Drop
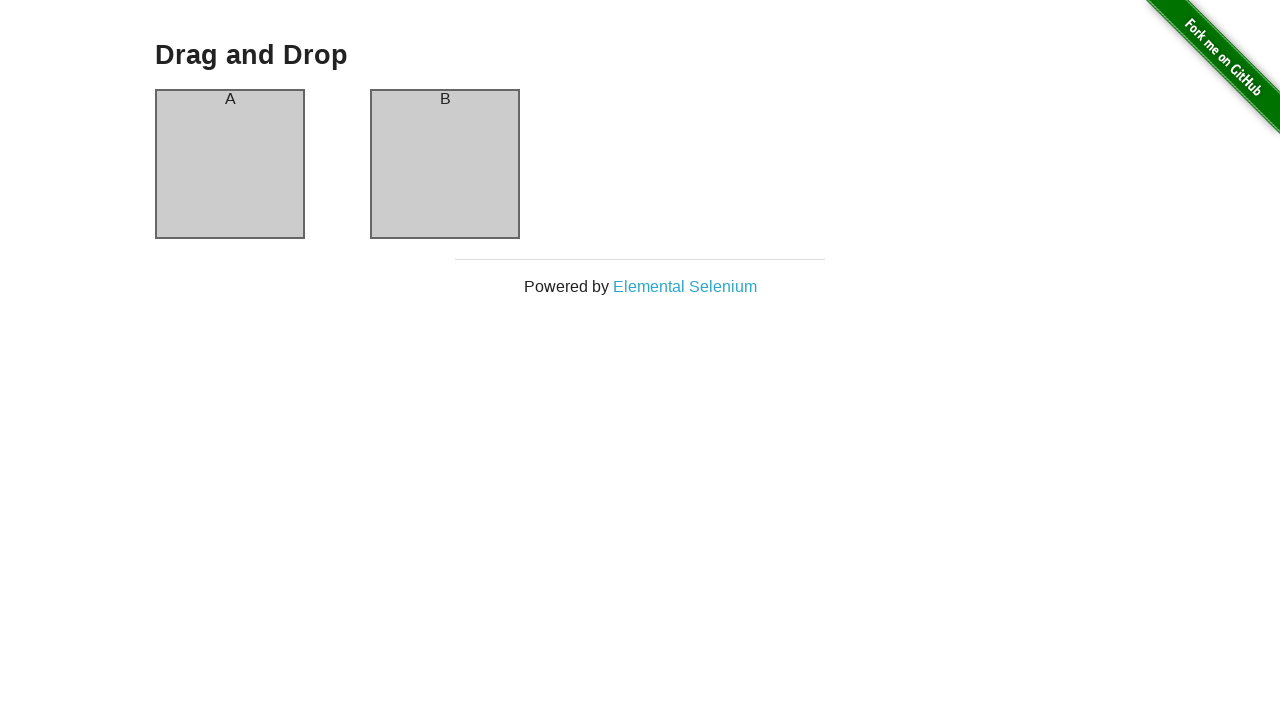

Dragged column B to column A at (230, 164)
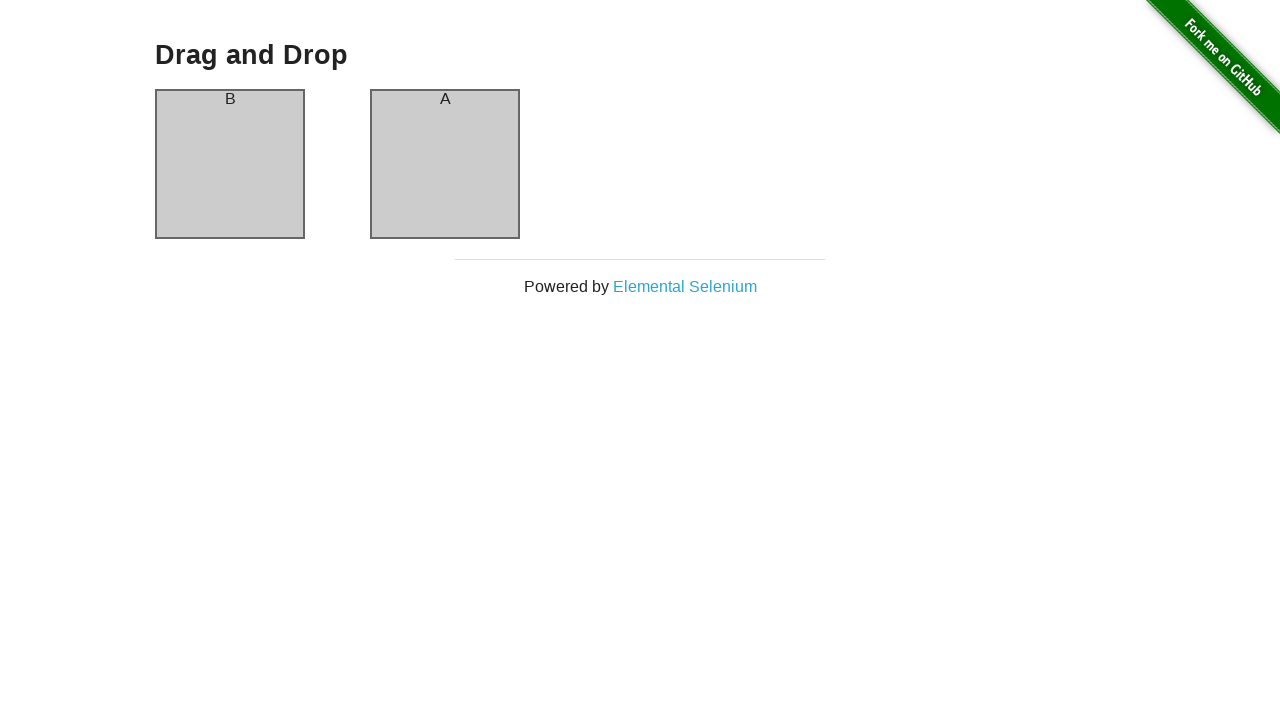

Dragged column A back to column B at (445, 164)
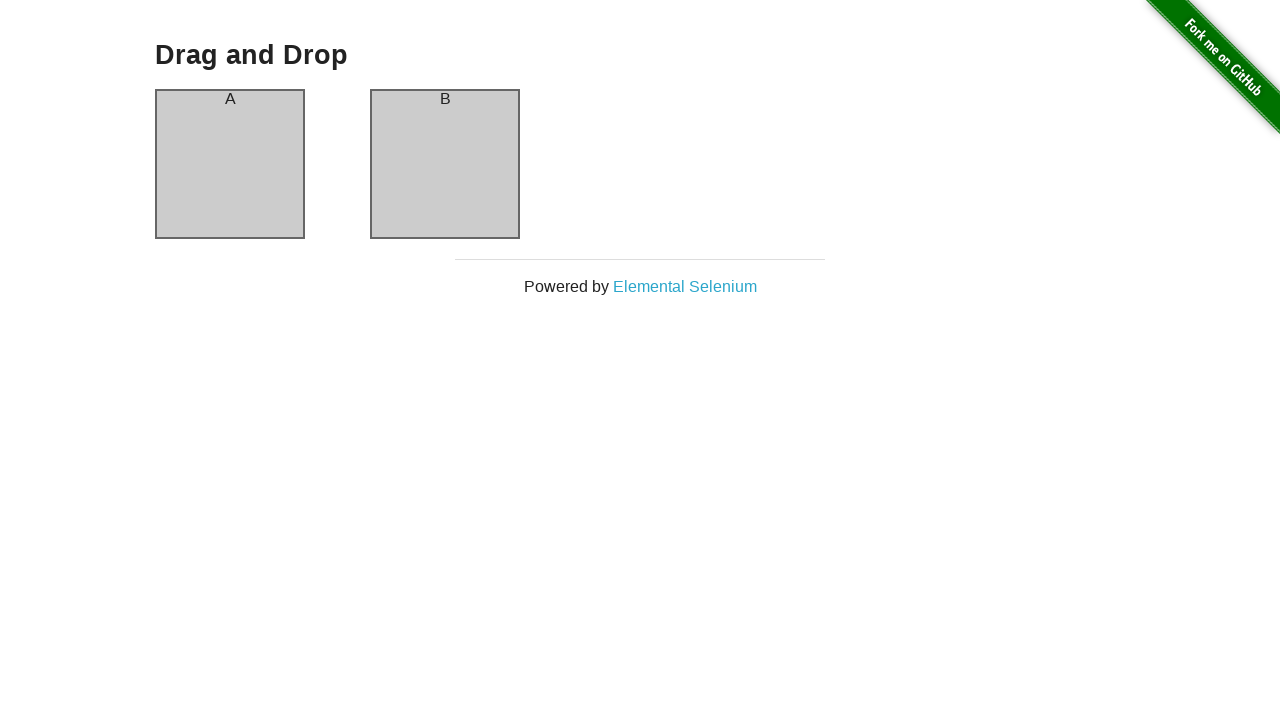

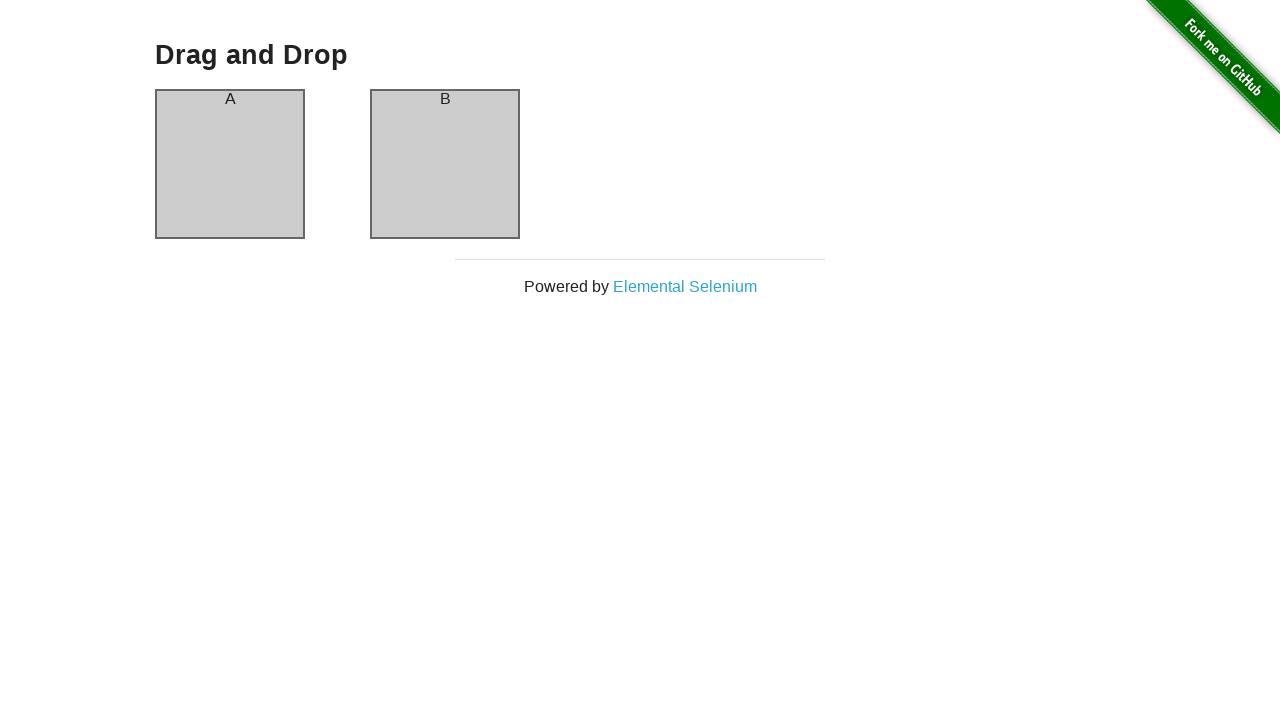